Navigates to the OrangeHRM login page and locates the login button element to retrieve its position coordinates on the page.

Starting URL: https://opensource-demo.orangehrmlive.com/web/index.php/auth/login

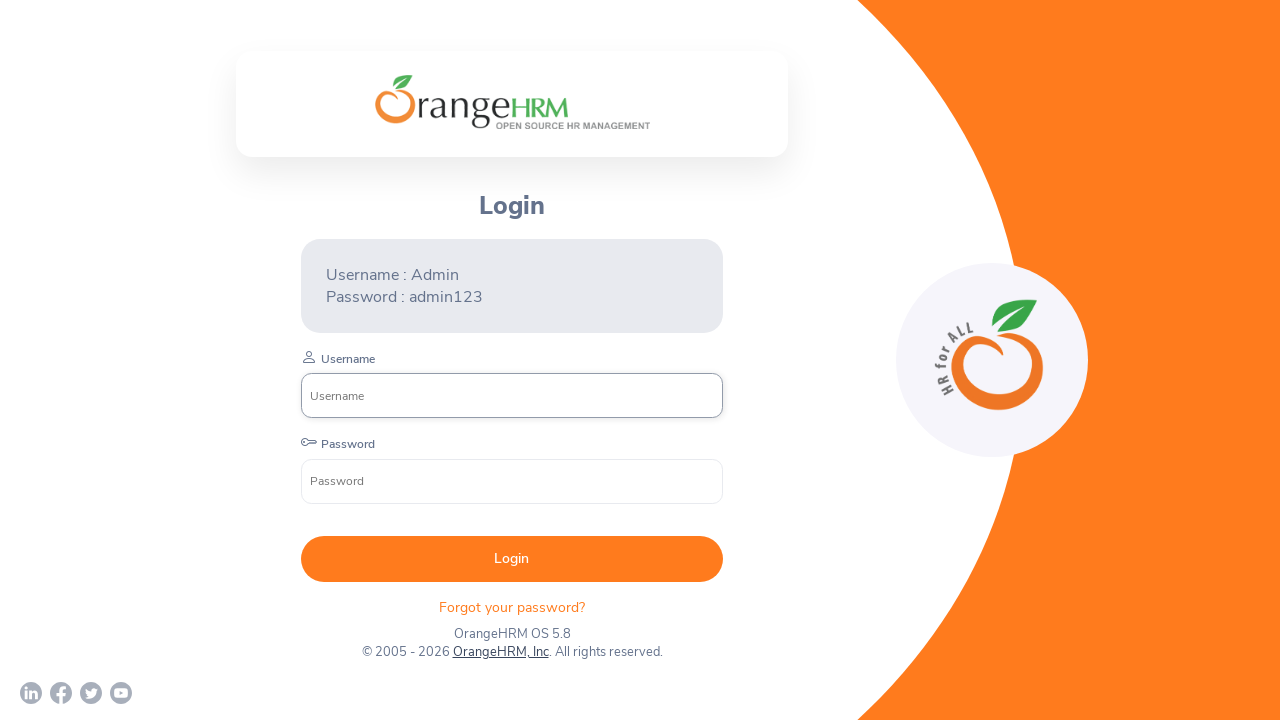

Navigated to OrangeHRM login page
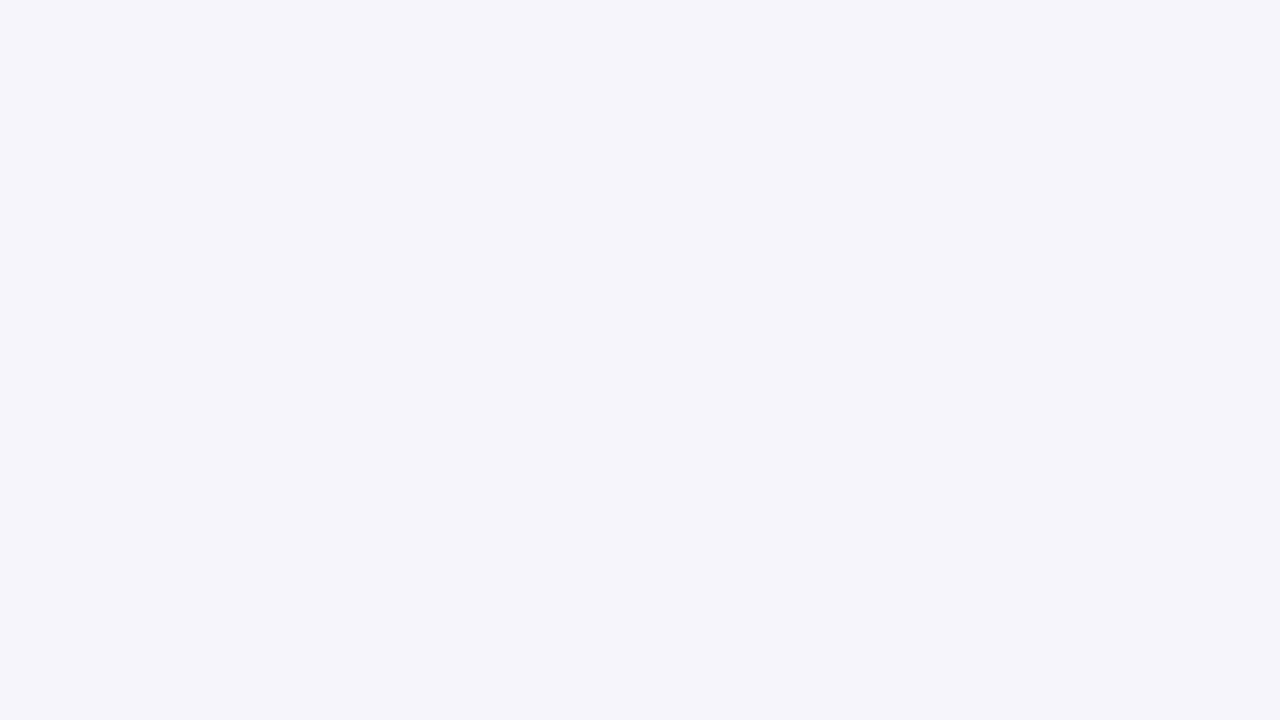

Login button became visible on the page
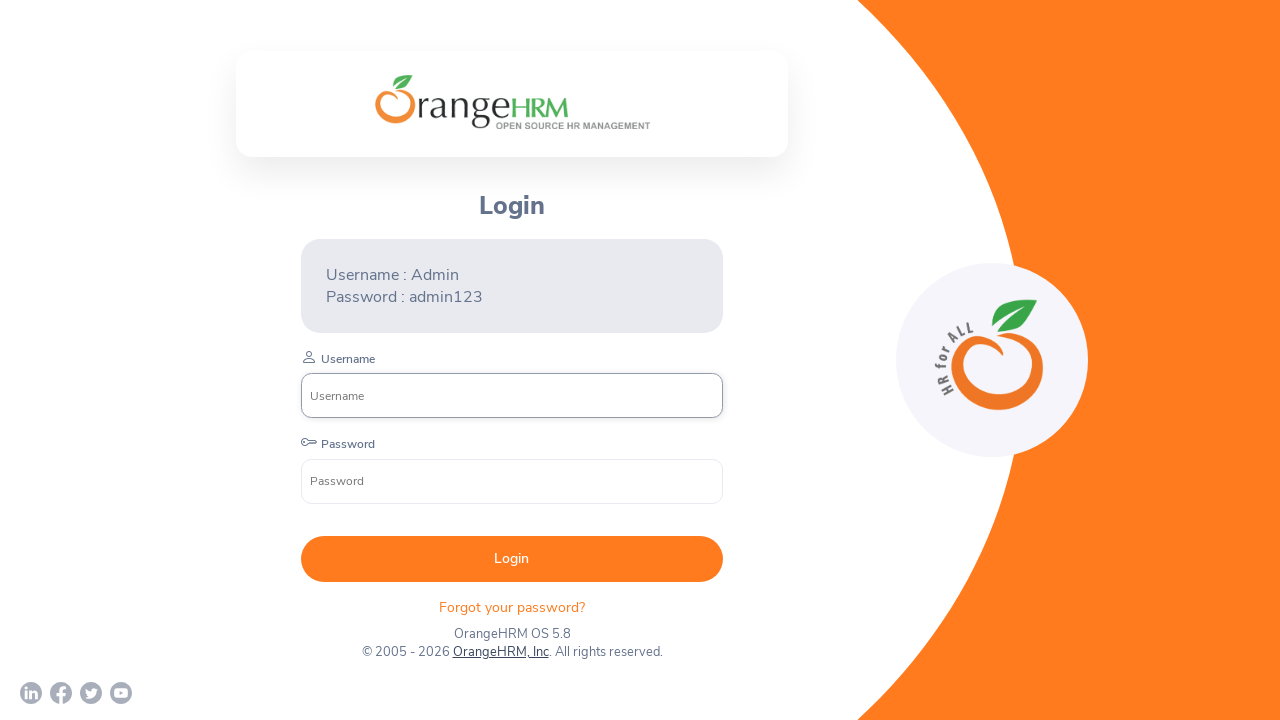

Retrieved bounding box coordinates of login button
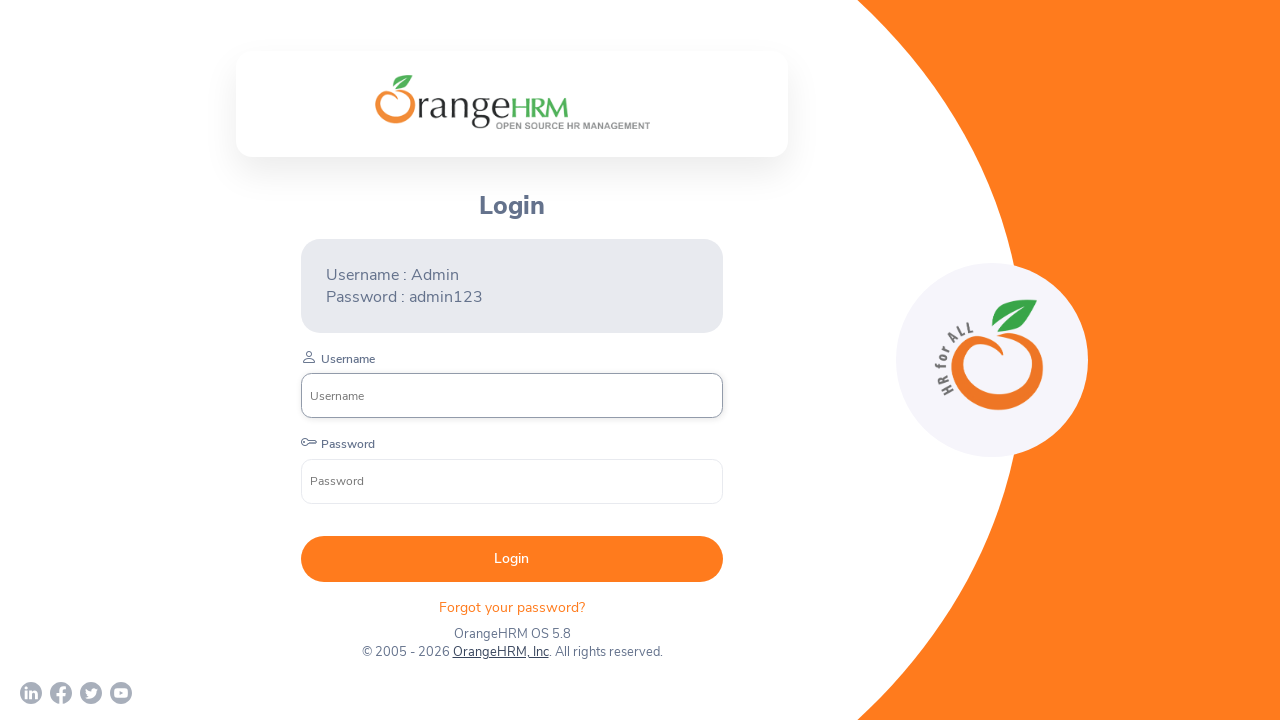

Extracted login button position - x axis: 300.796875, y axis: 535.65625
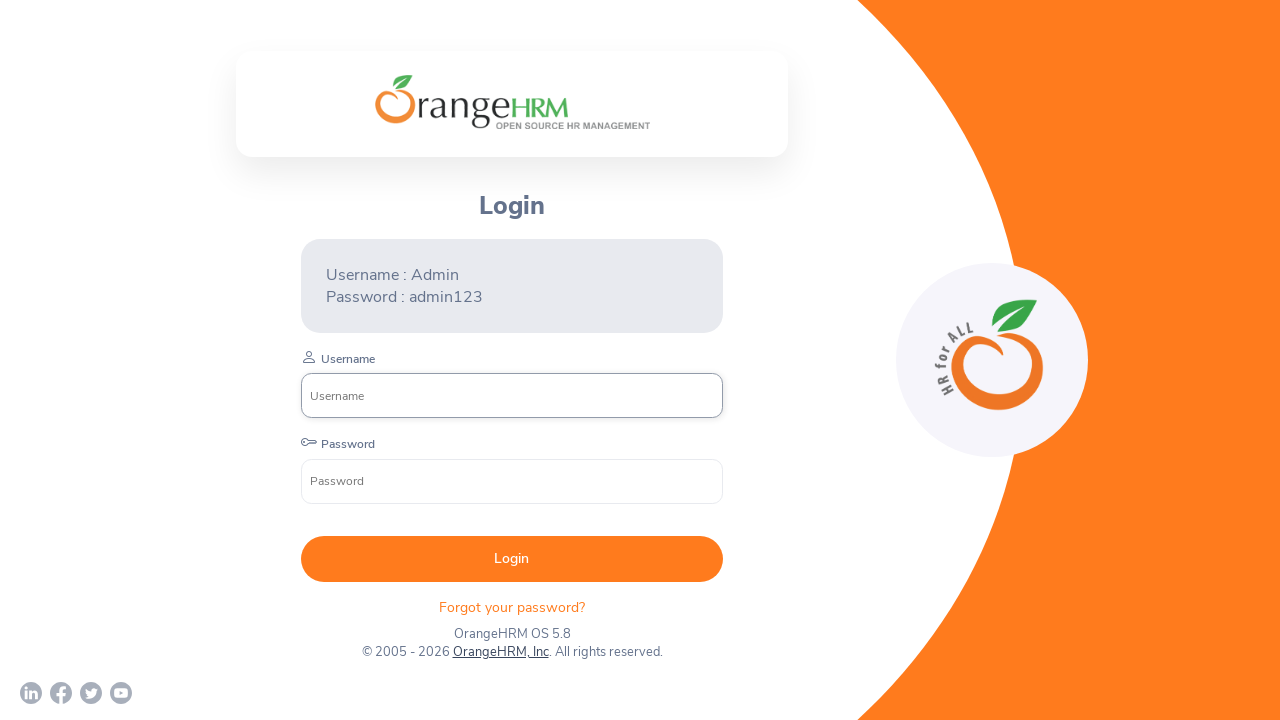

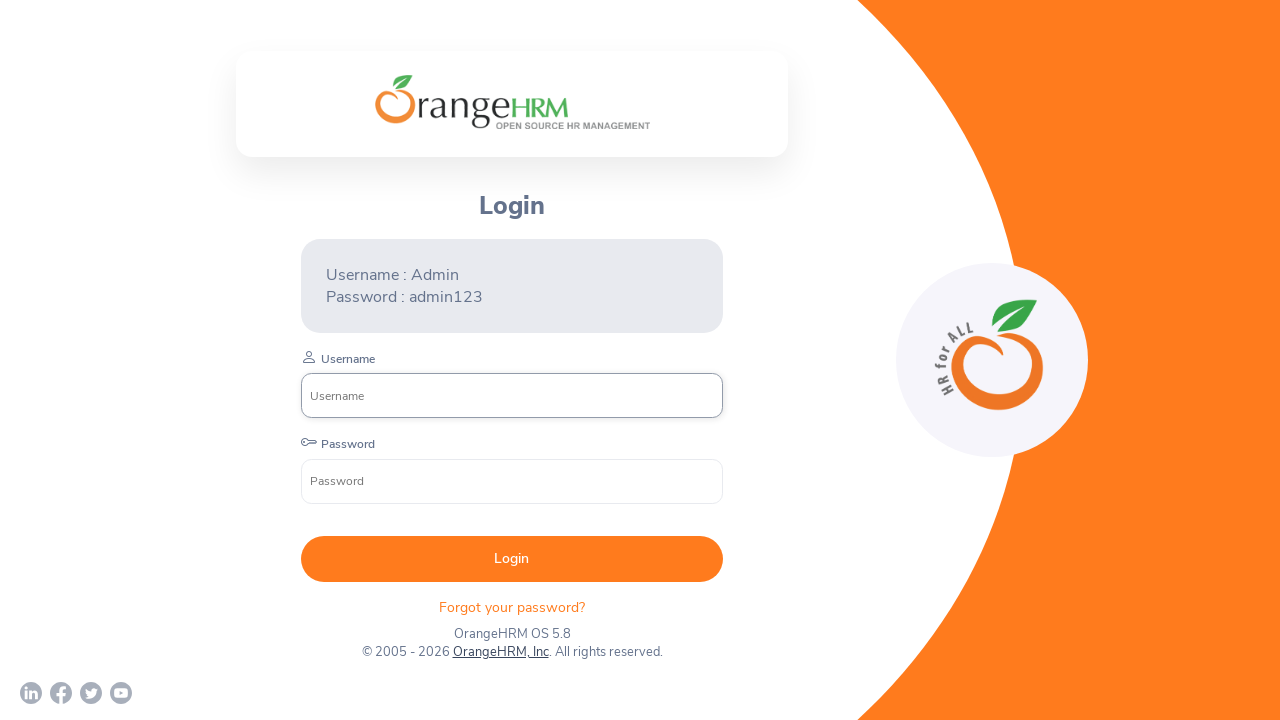